Opens the appointment modal and tests inserting a pet name into the pet name input field.

Starting URL: https://test-a-pet.vercel.app/

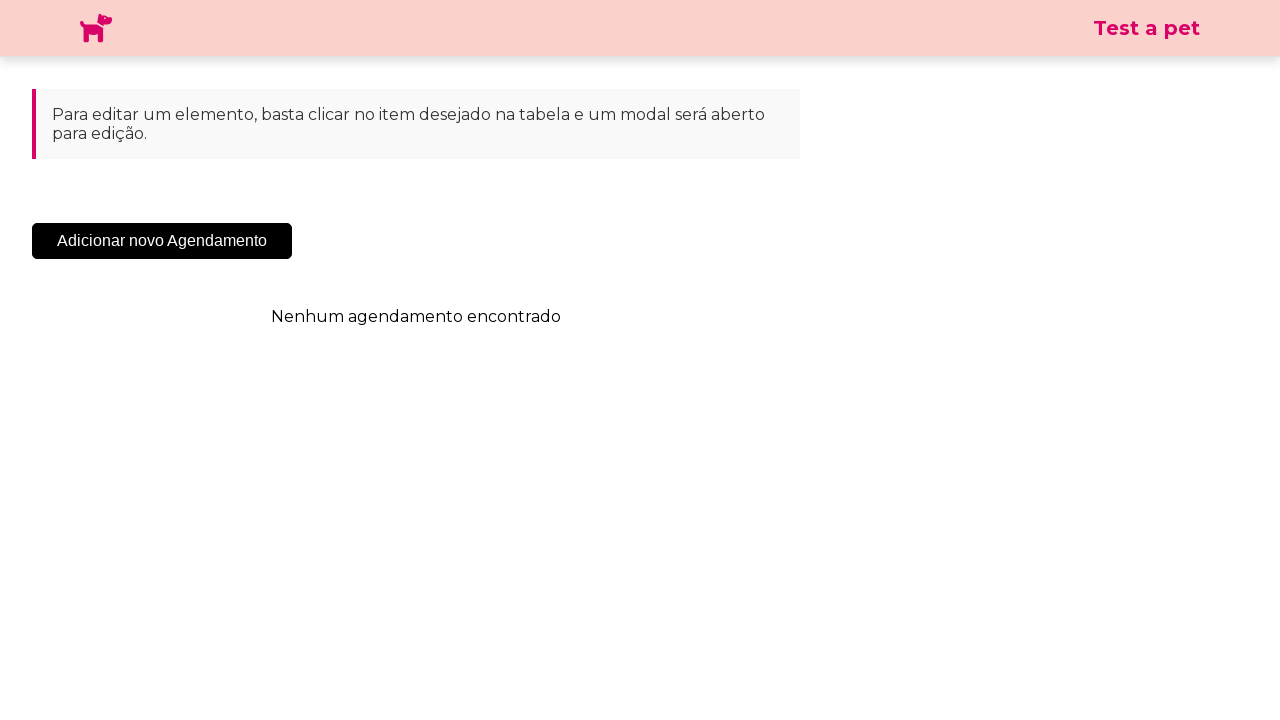

Clicked 'Add New Appointment' button at (162, 241) on .sc-cHqXqK.kZzwzX
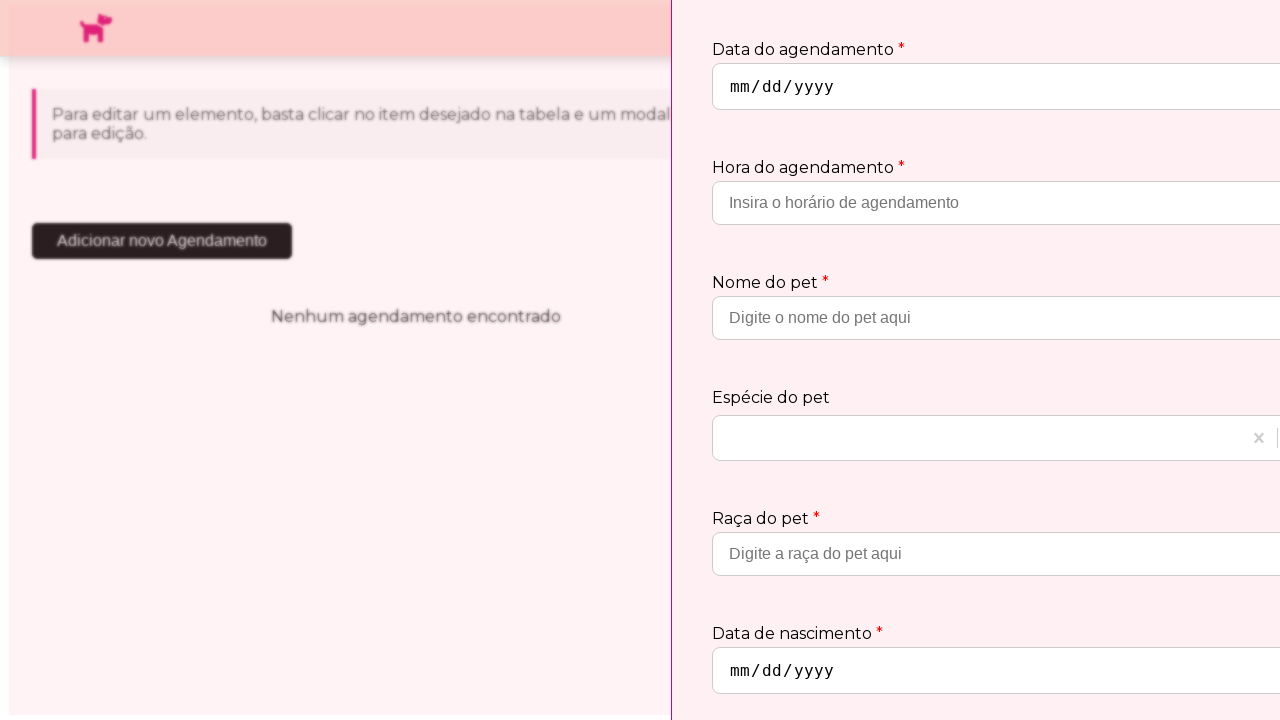

Appointment modal appeared
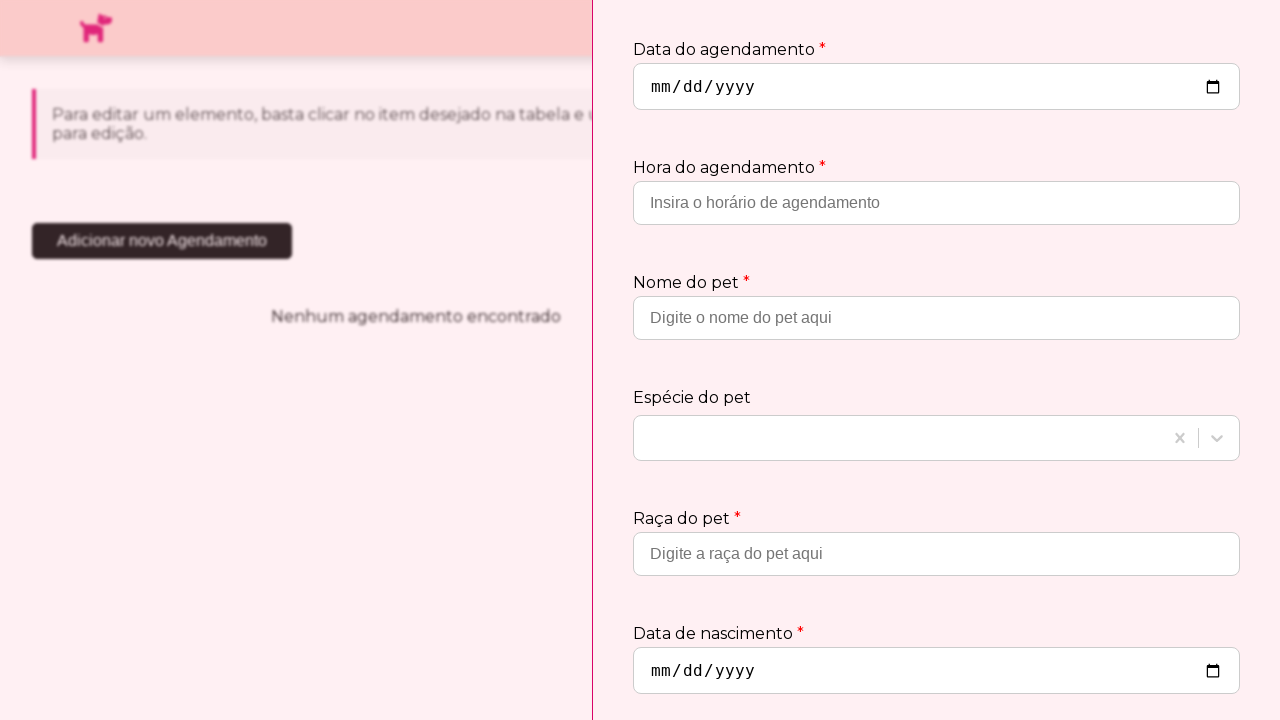

Filled pet name input field with 'Buddy' on input[placeholder='Digite o nome do pet aqui']
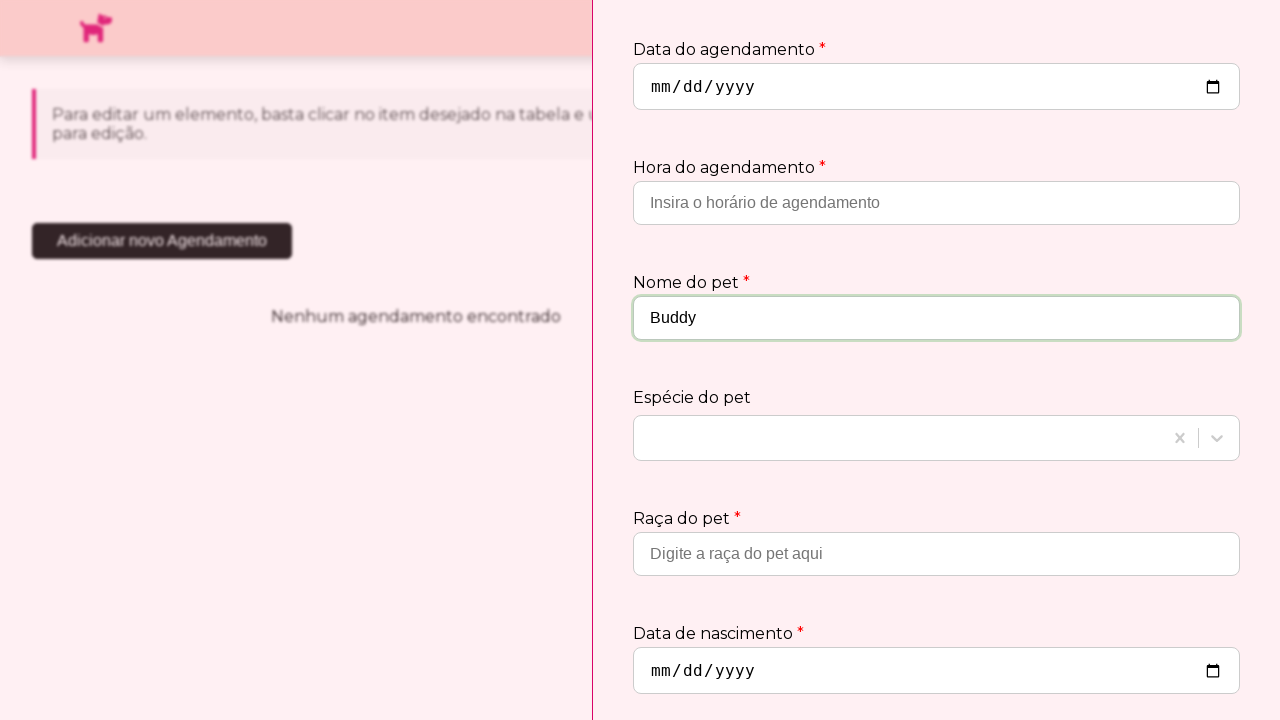

Verified pet name 'Buddy' was correctly inserted
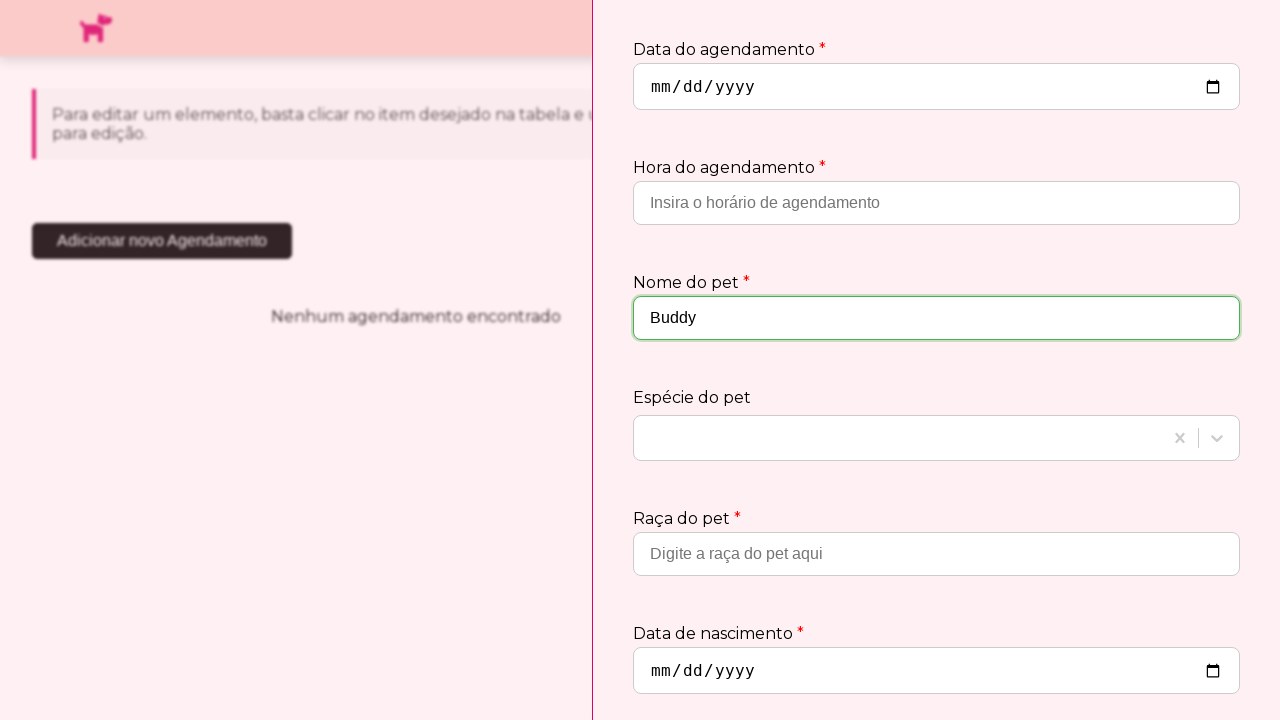

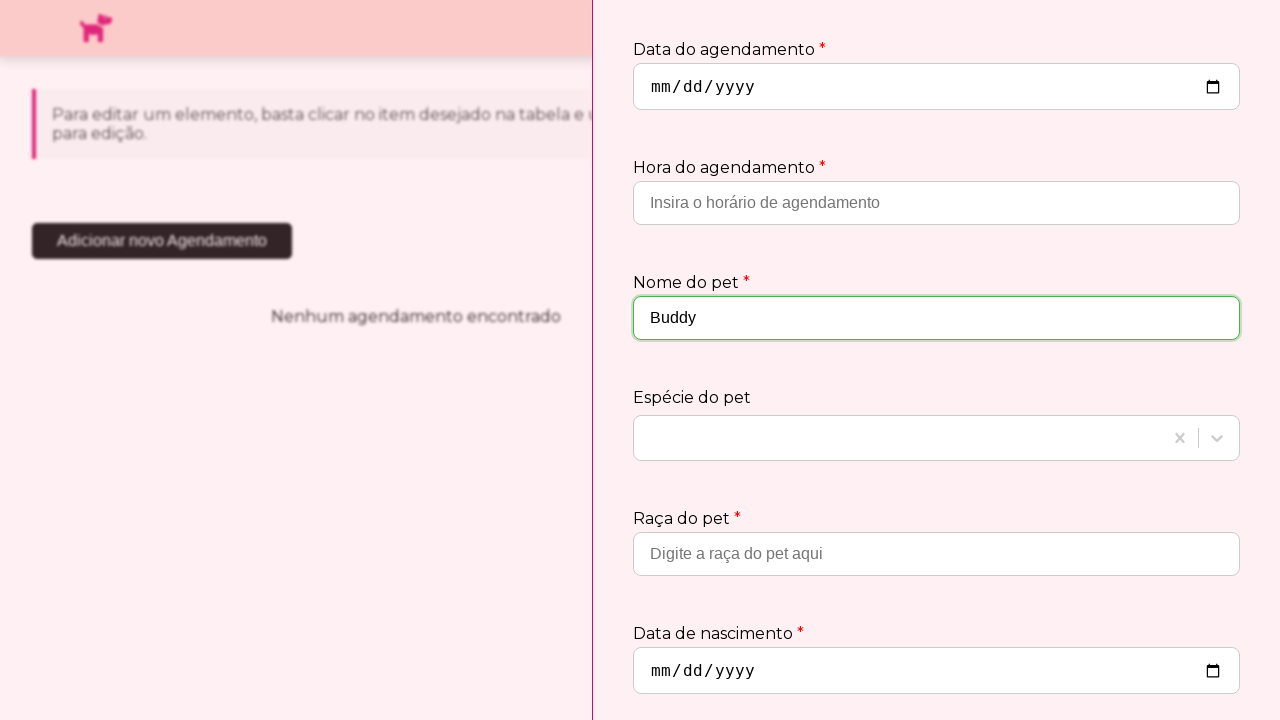